Tests that entering a valid 5-digit zip code allows proceeding to the registration form by verifying the Register button is displayed.

Starting URL: https://www.sharelane.com/cgi-bin/register.py

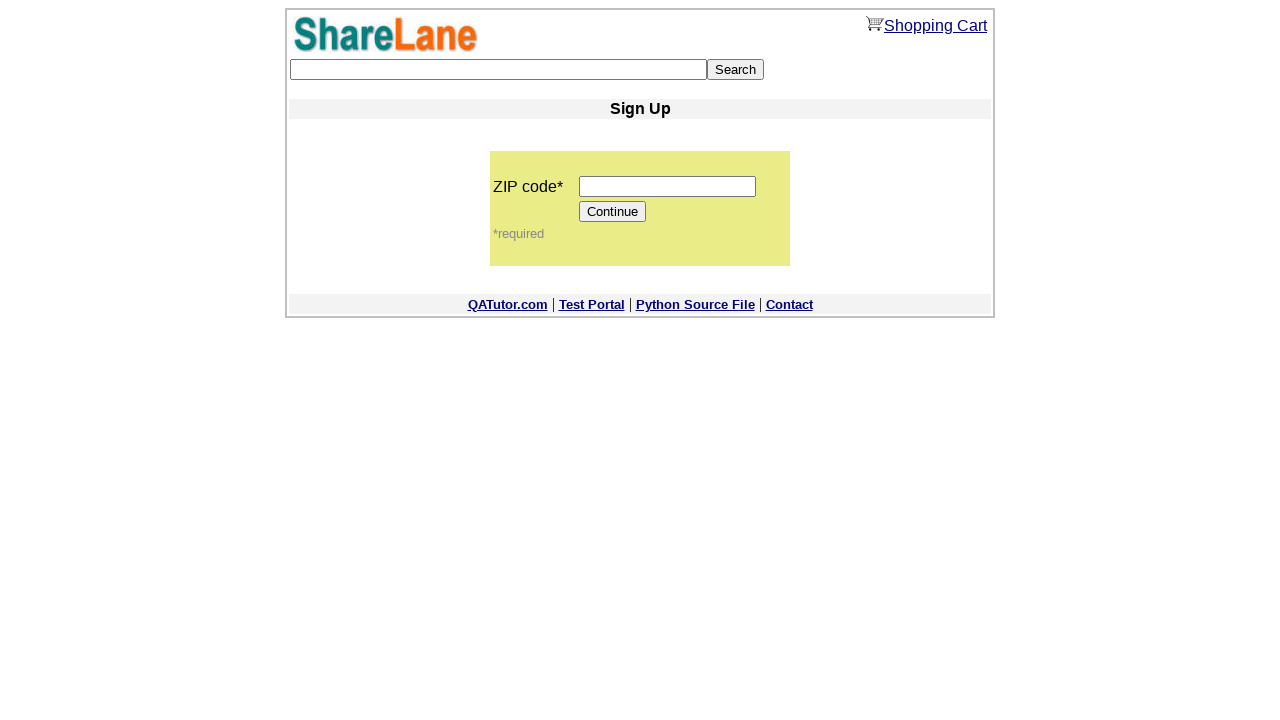

Filled zip code field with '12345' on input[name='zip_code']
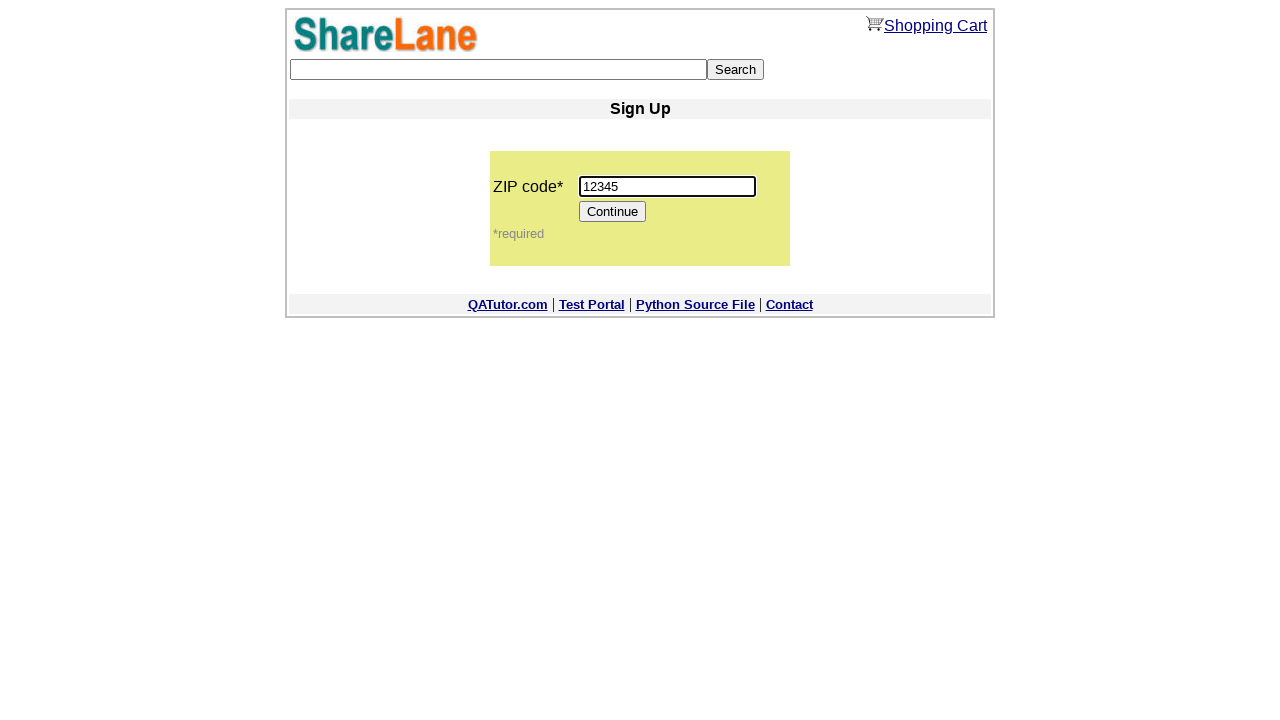

Clicked Continue button to proceed to registration form at (613, 212) on input[value='Continue']
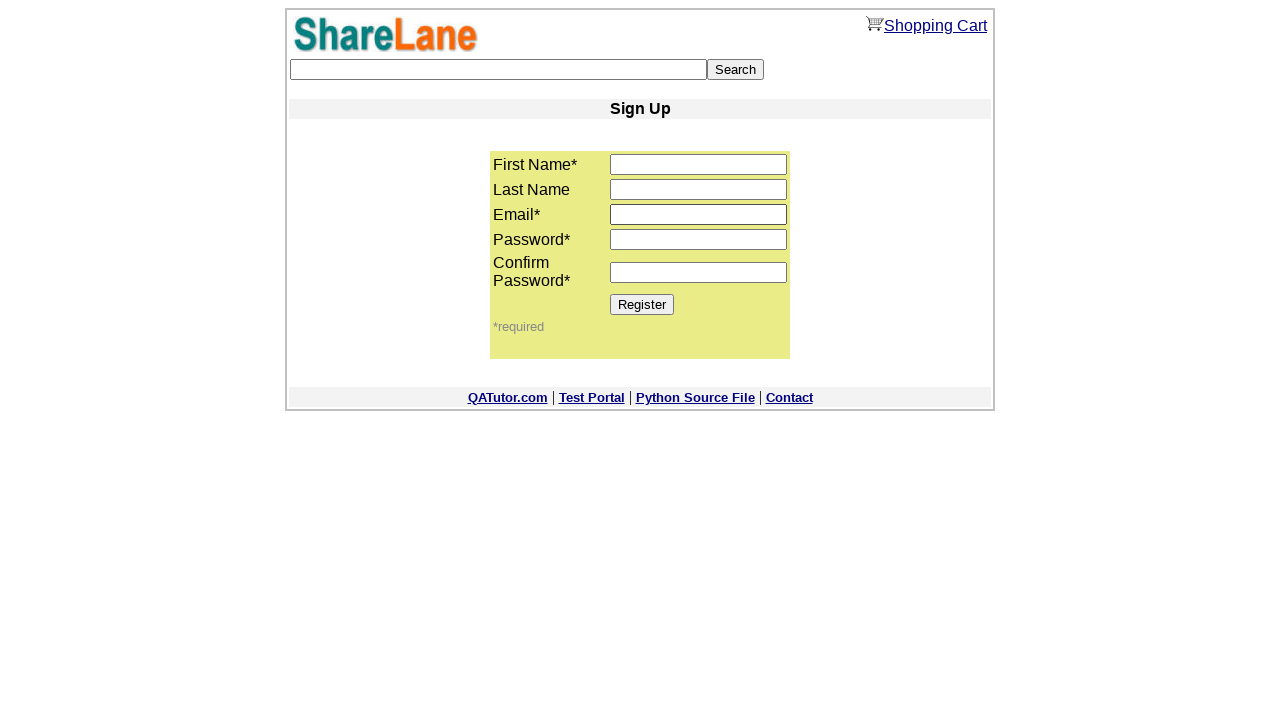

Register button is displayed, confirming valid 5-digit zip code acceptance
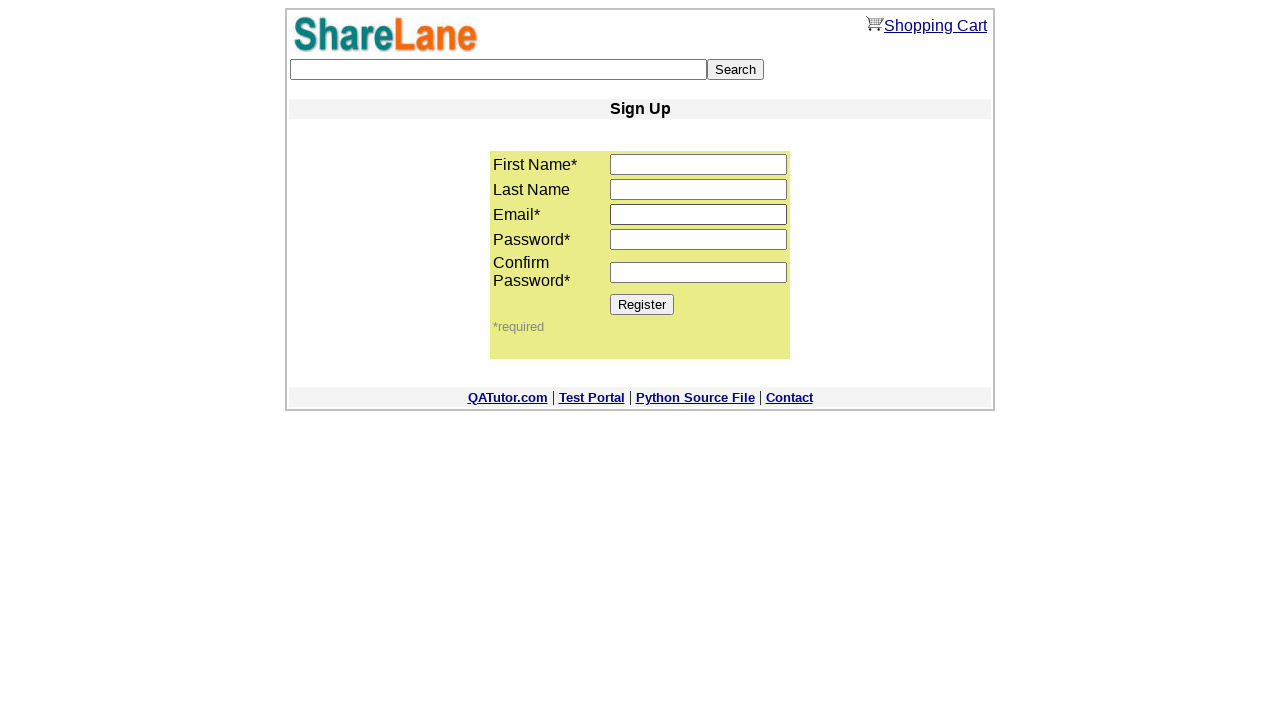

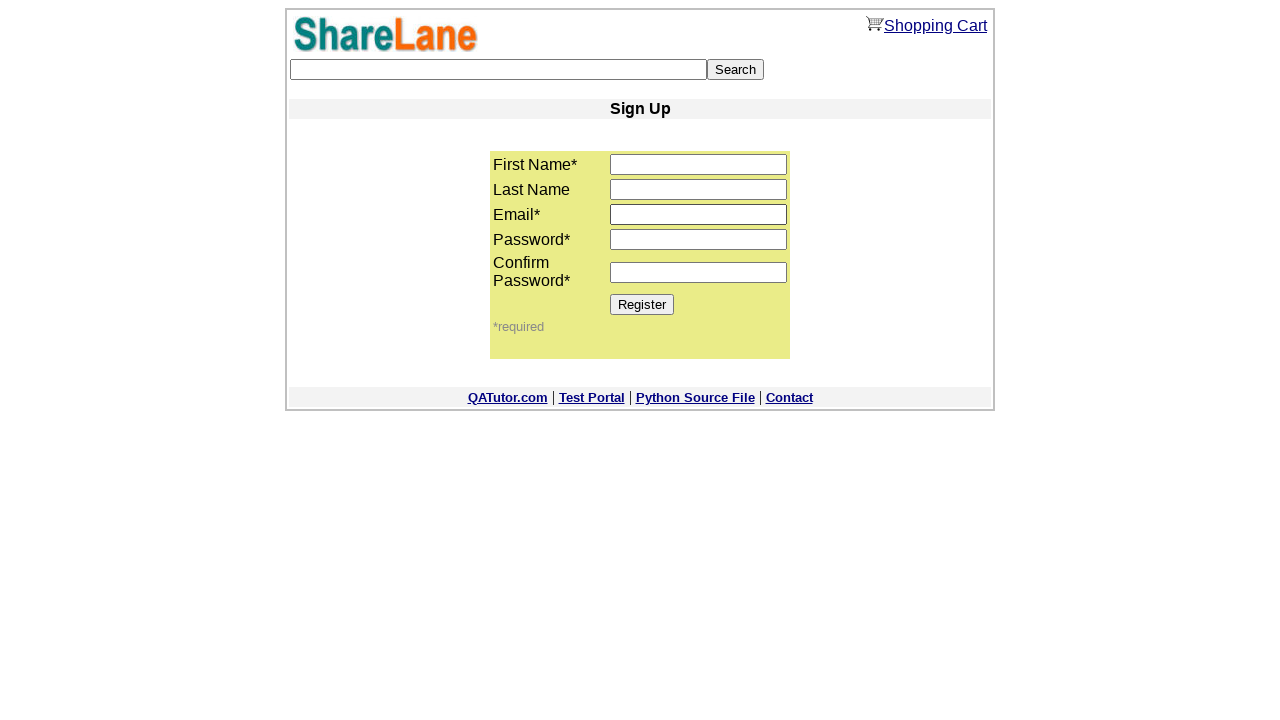